Tests simple JavaScript alert by clicking the Simple Alert button, switching to the alert, reading its text, and accepting it.

Starting URL: https://v1.training-support.net/selenium/javascript-alerts

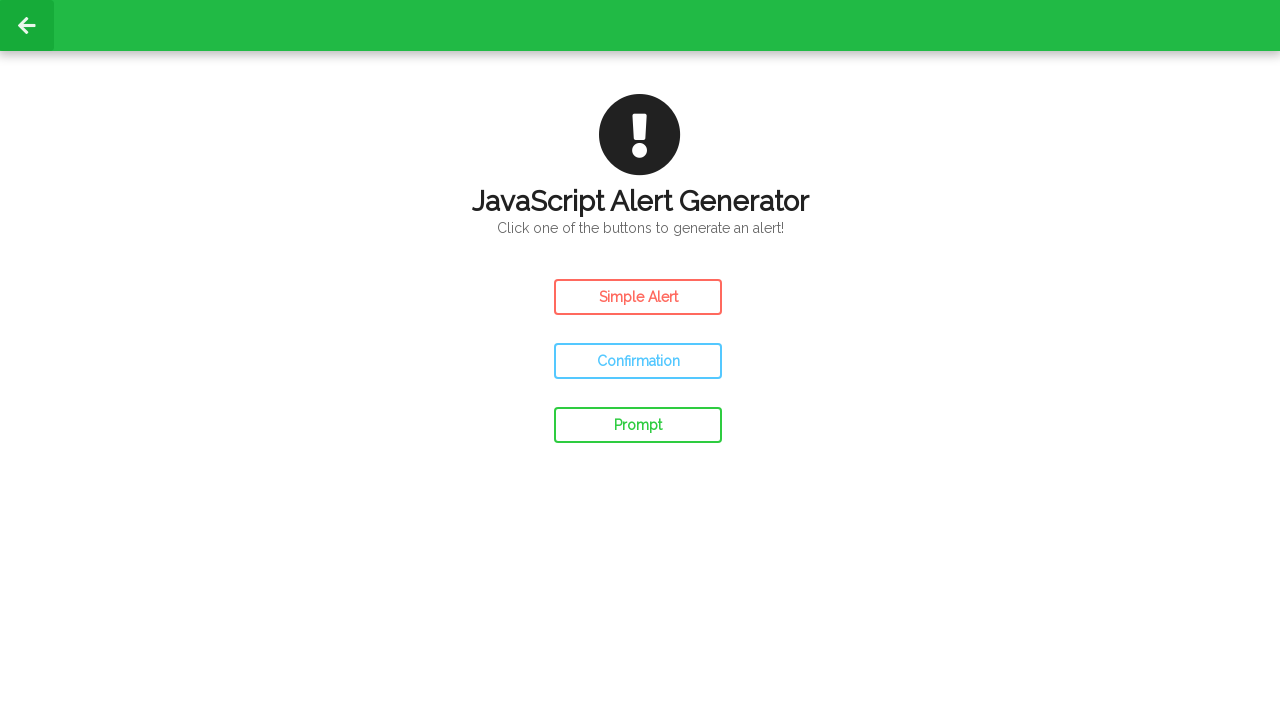

Clicked the Simple Alert button at (638, 297) on #simple
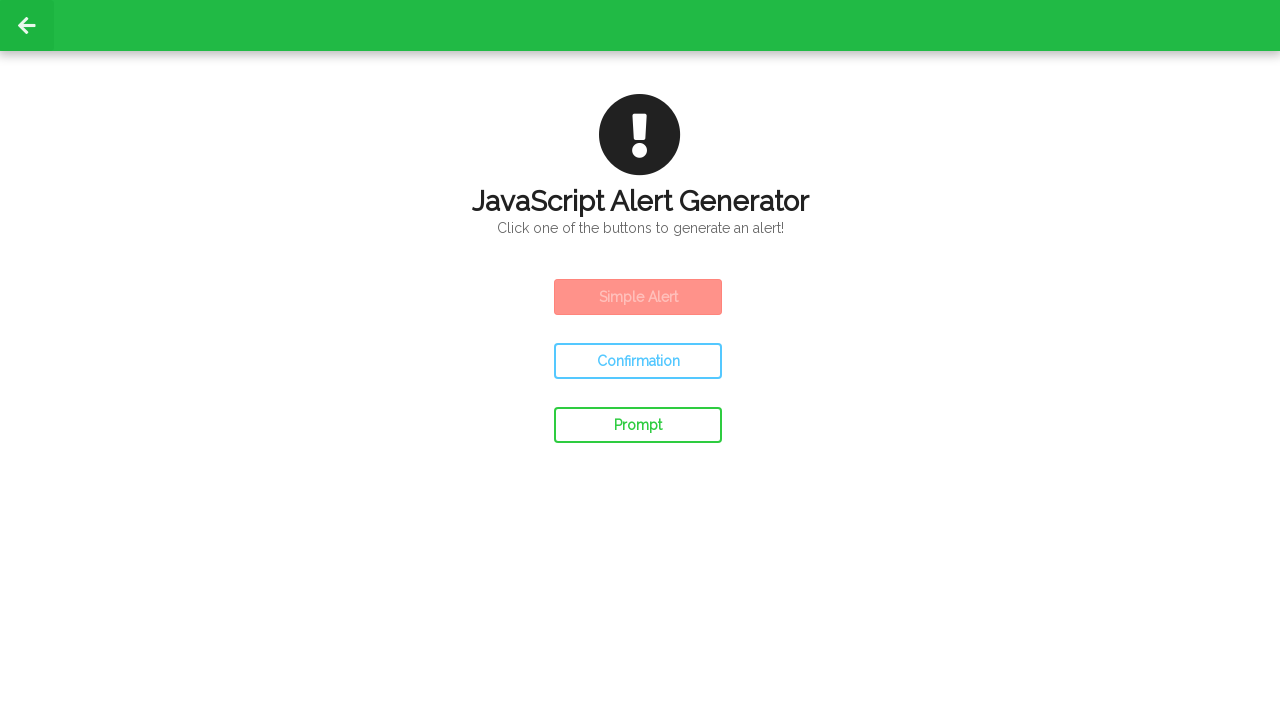

Set up dialog handler to accept alert
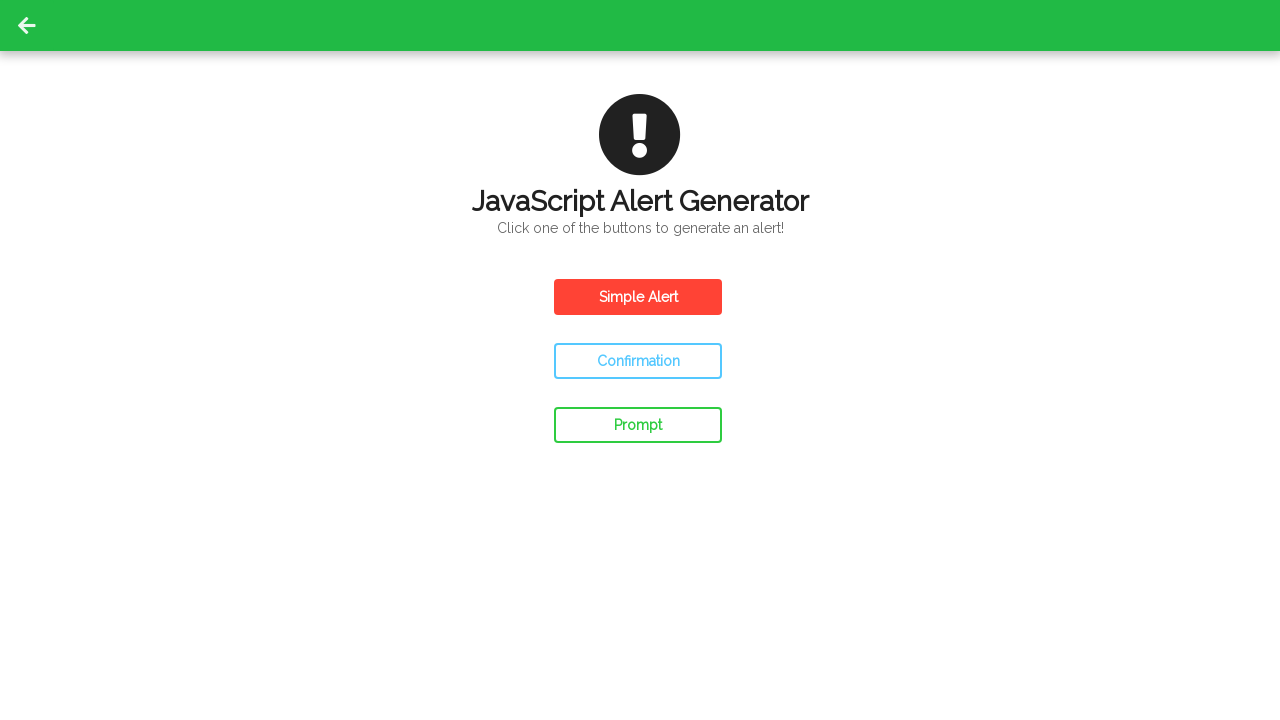

Waited 500ms for UI updates after alert was accepted
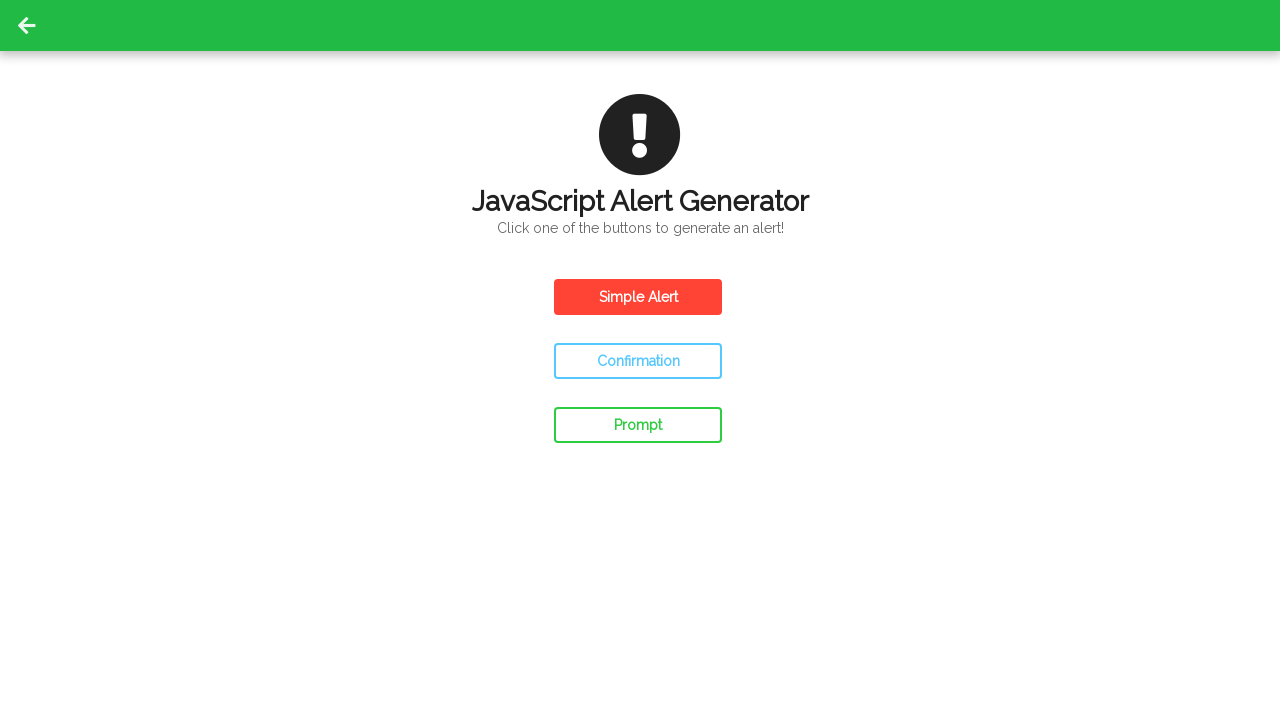

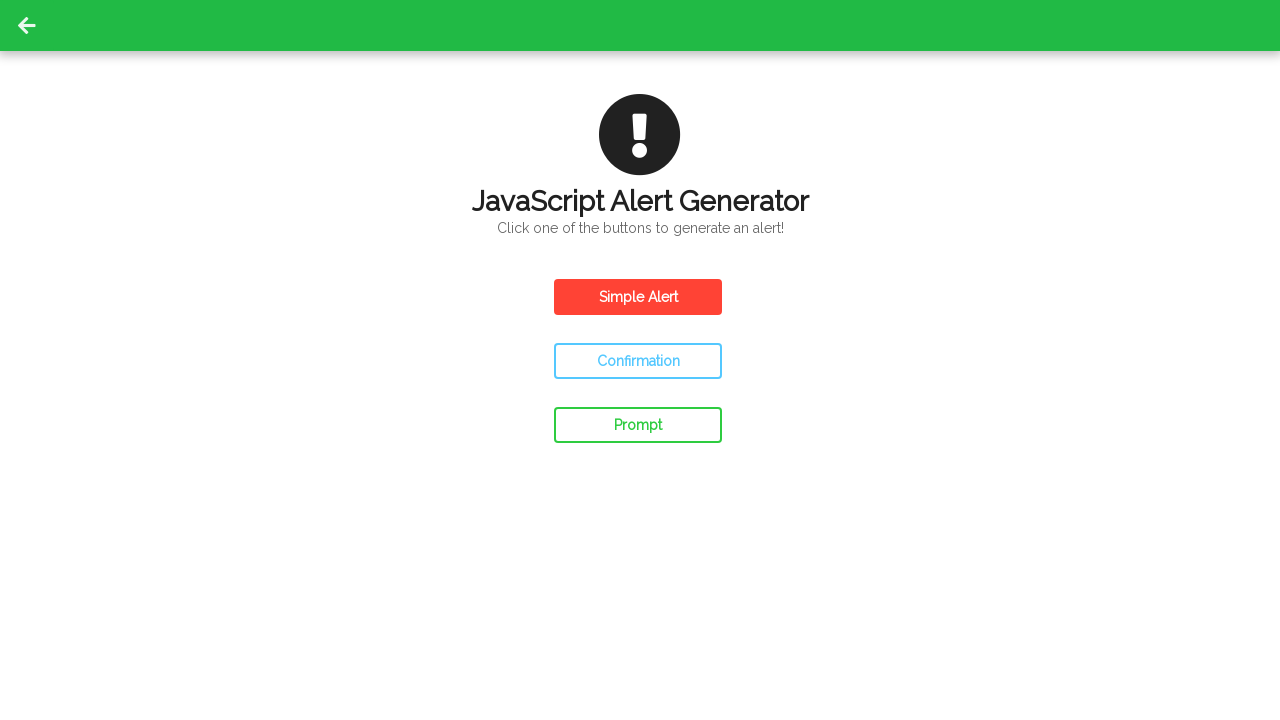